Tests the licence finder by entering a postcode, selecting an address, and verifying the result message.

Starting URL: https://www.gov.uk/find-licences/busking-licence

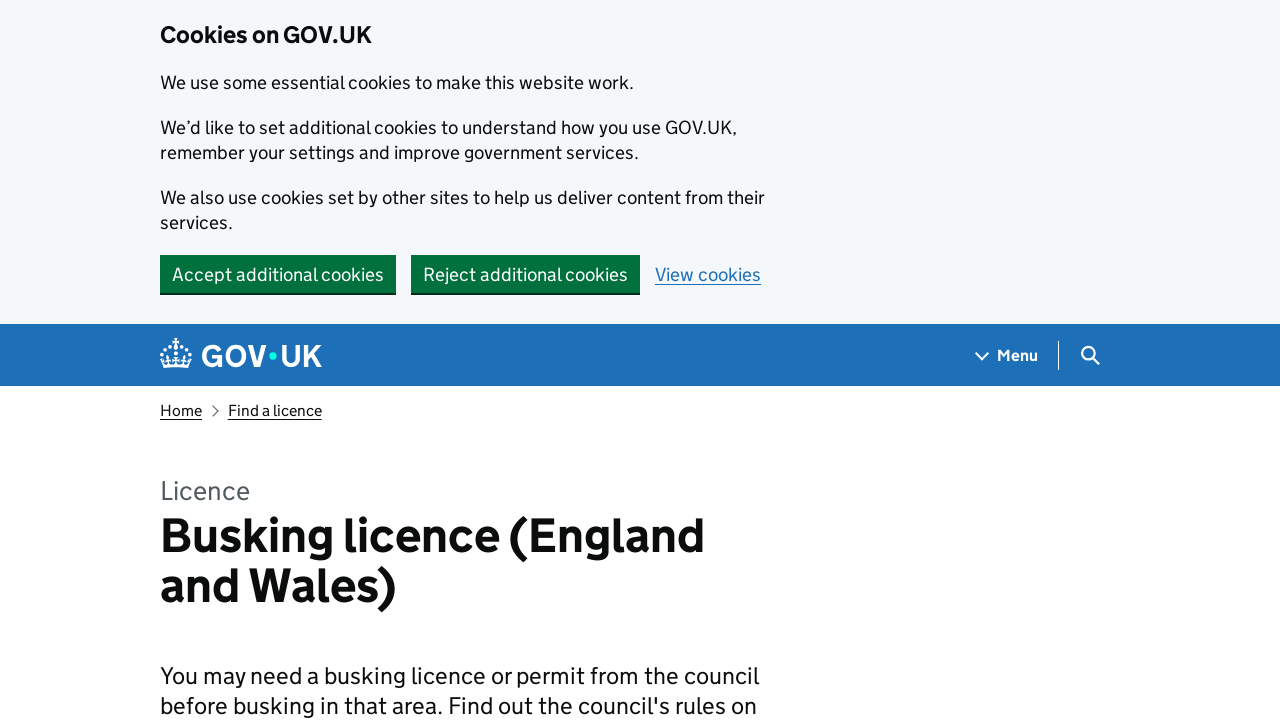

Verified page heading 'Busking licence' is visible
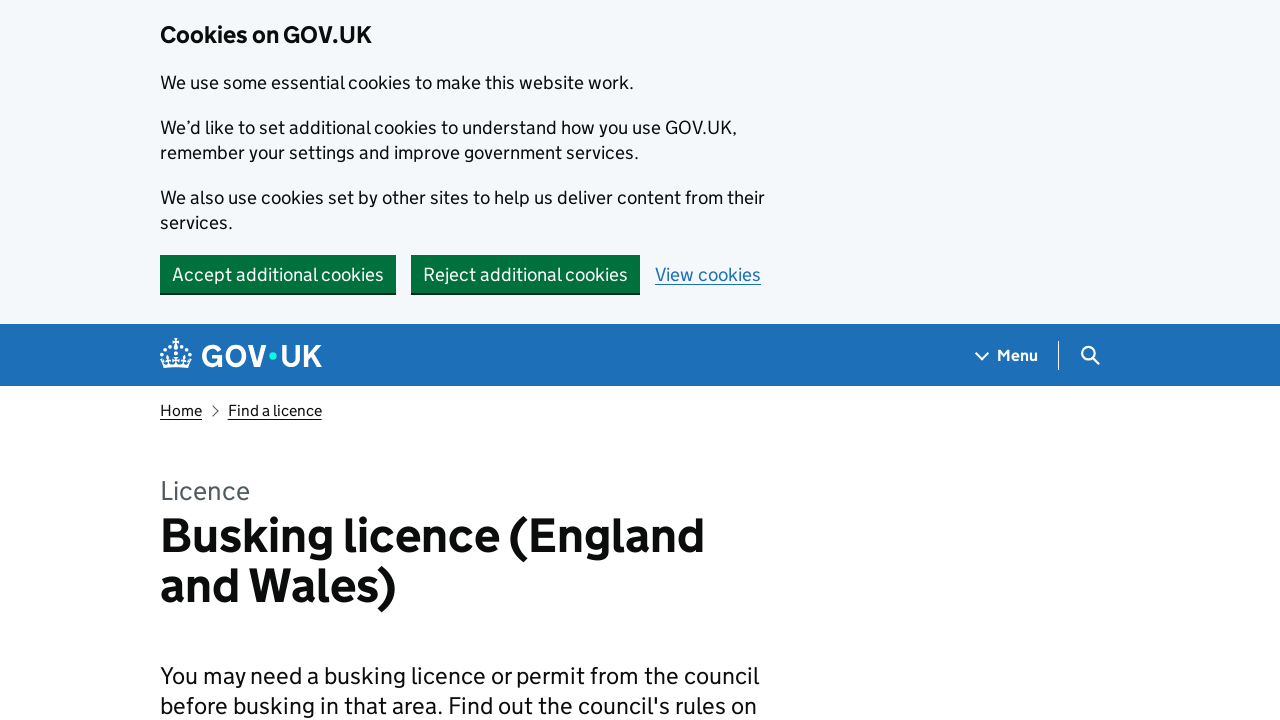

Entered postcode 'E20 2ST' into postcode field on internal:label="Enter a postcode"i
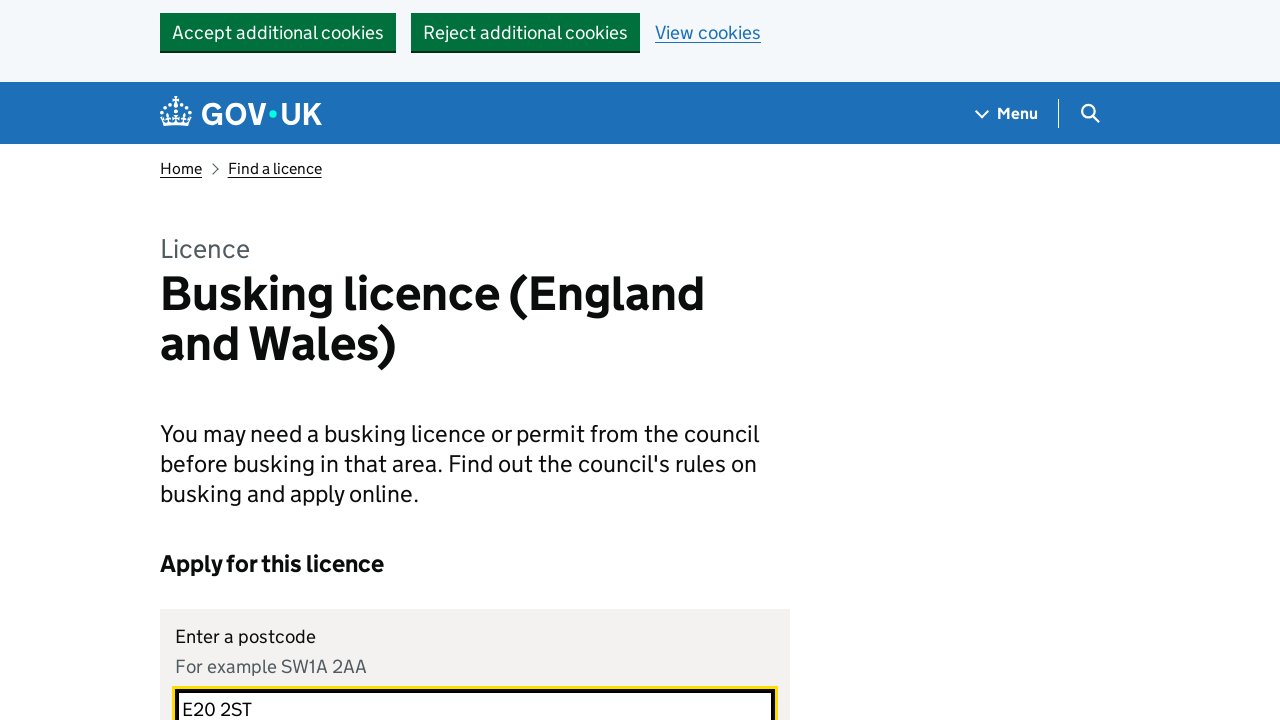

Clicked Find button to search for addresses at (278, 360) on internal:role=button[name="Find"i]
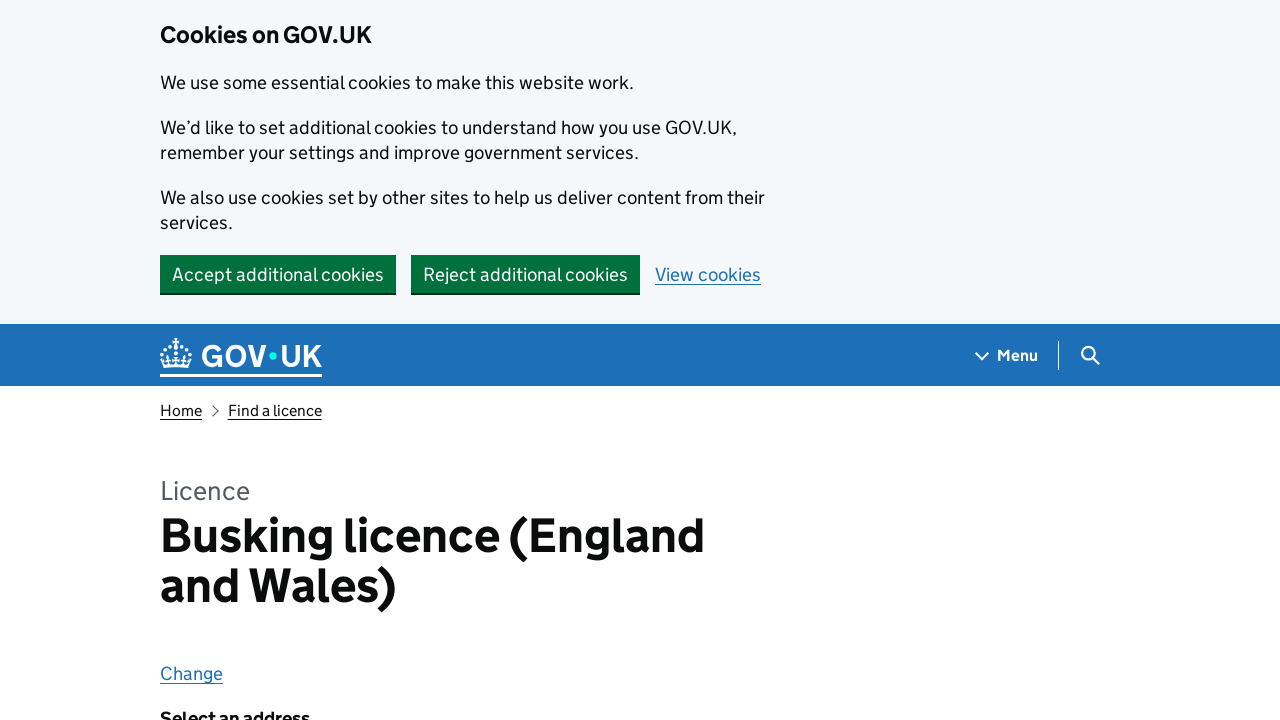

Selected address 'WEST HAM UNITED FOOTBALL CLUB' at (497, 360) on internal:text="WEST HAM UNITED FOOTBALL CLUB"i
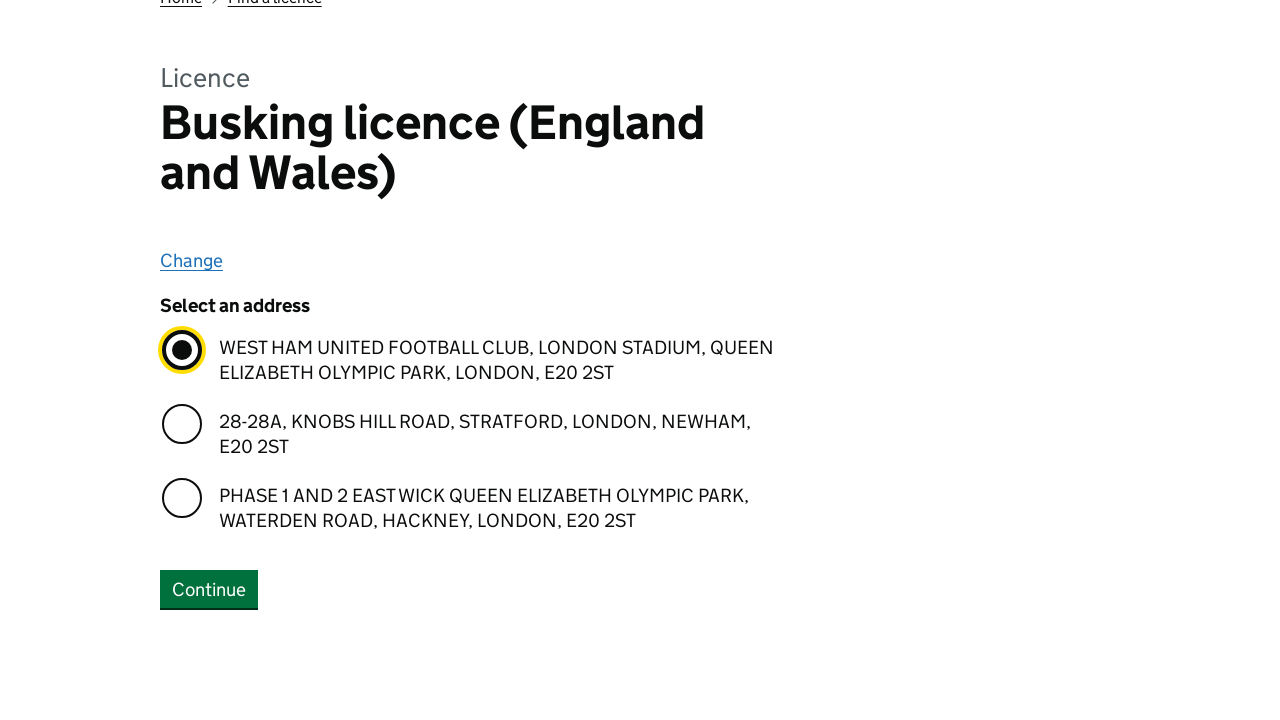

Clicked Continue button to proceed at (209, 589) on internal:role=button[name="Continue"i]
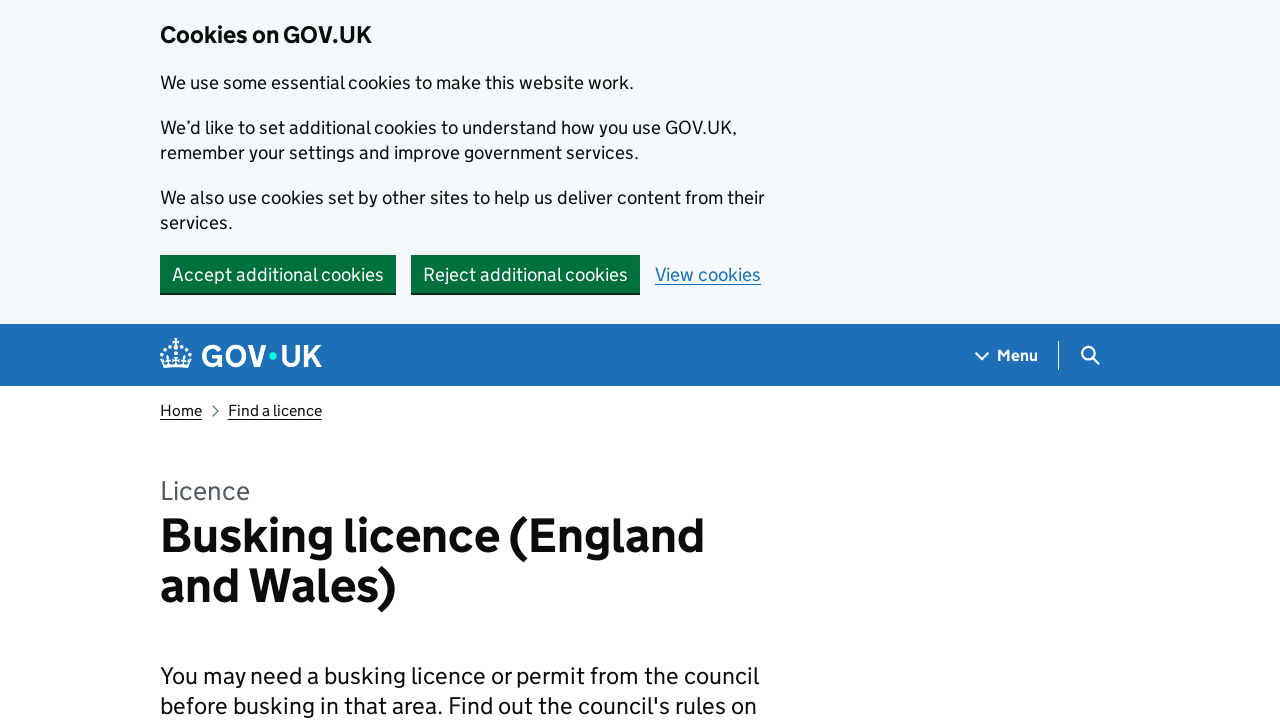

Verified result message 'You cannot apply for this licence online.' is displayed
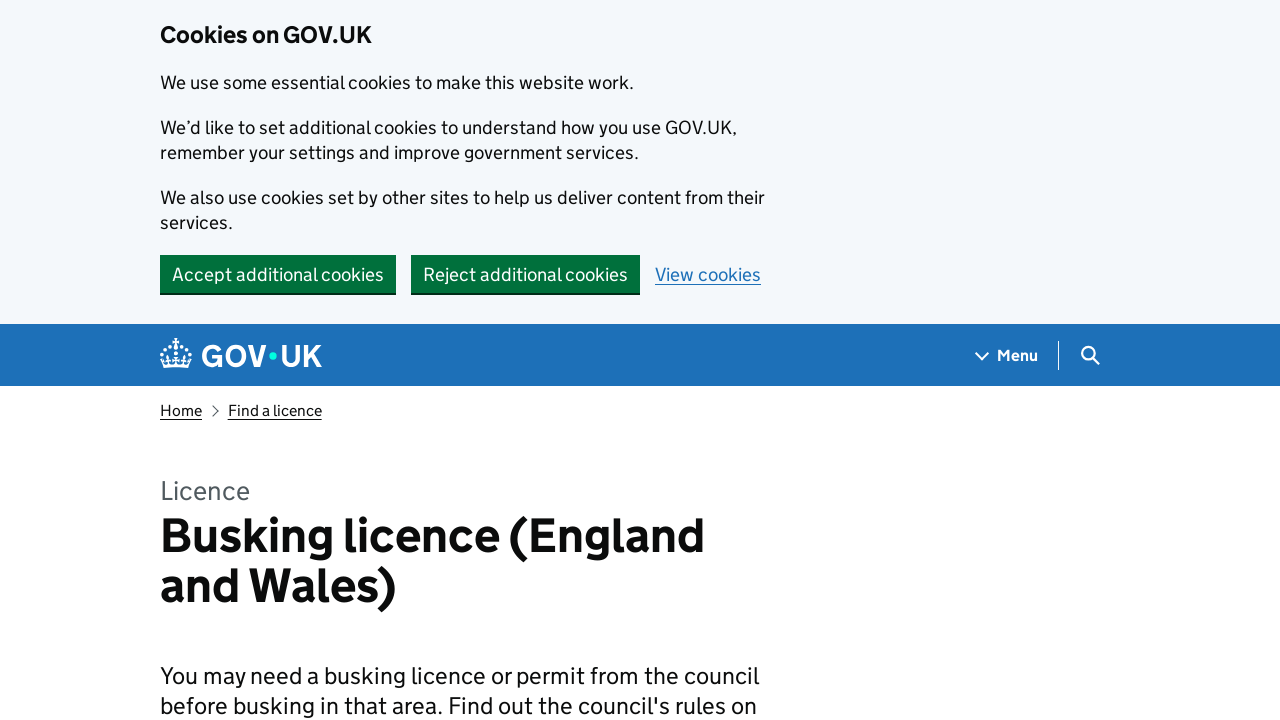

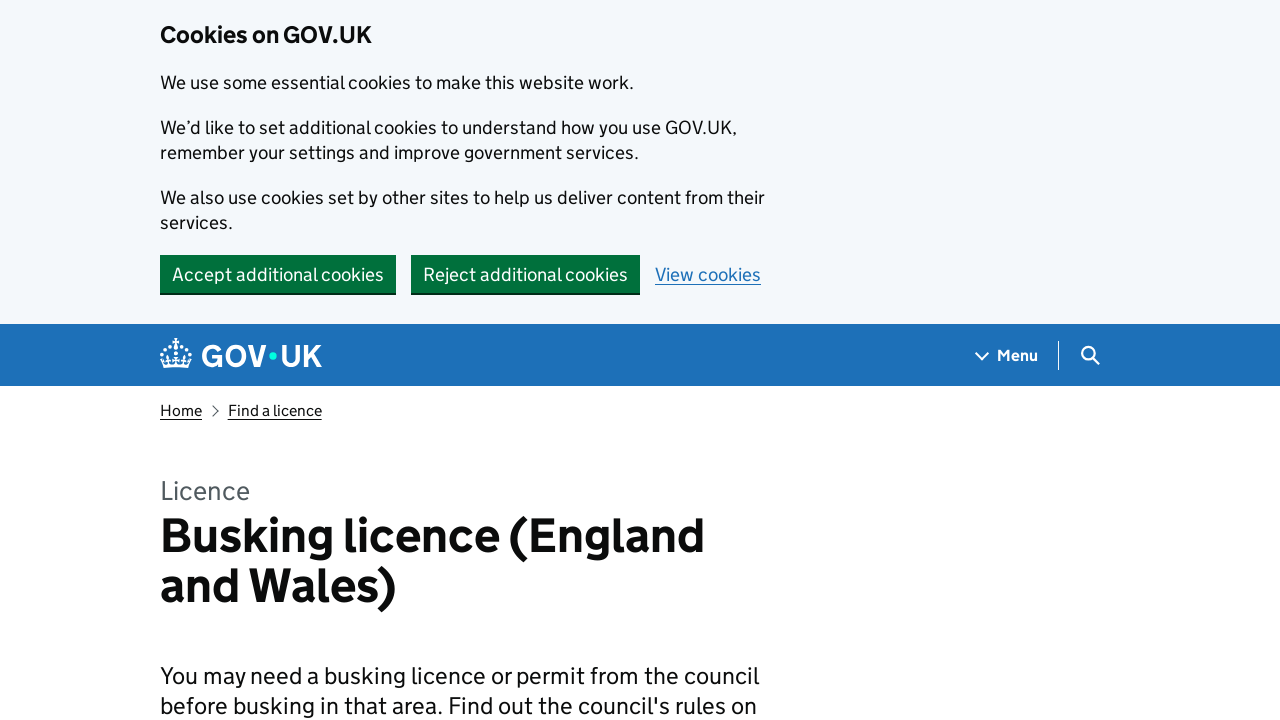